Navigates to California hiking trails directory and repeatedly clicks "Show More" button to load all available trails

Starting URL: https://www.hikingproject.com/directory/8007121/california

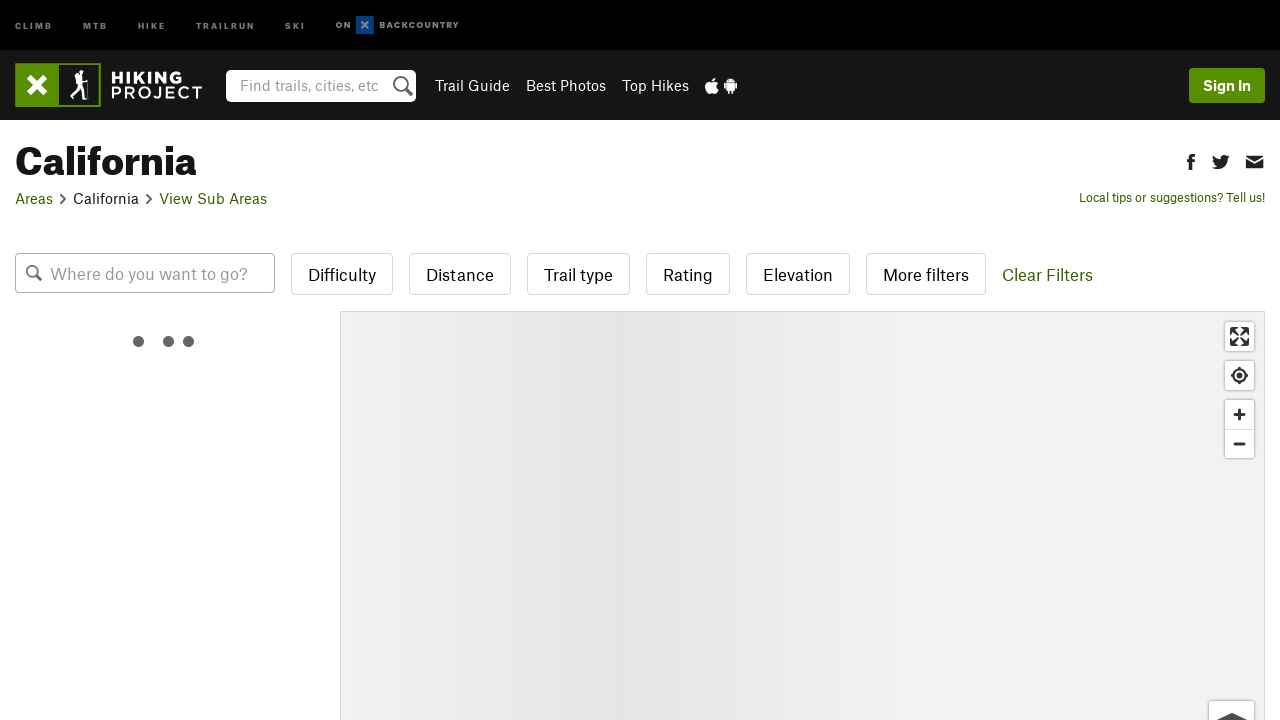

Waited for 'Show More' button to load on California hiking trails page
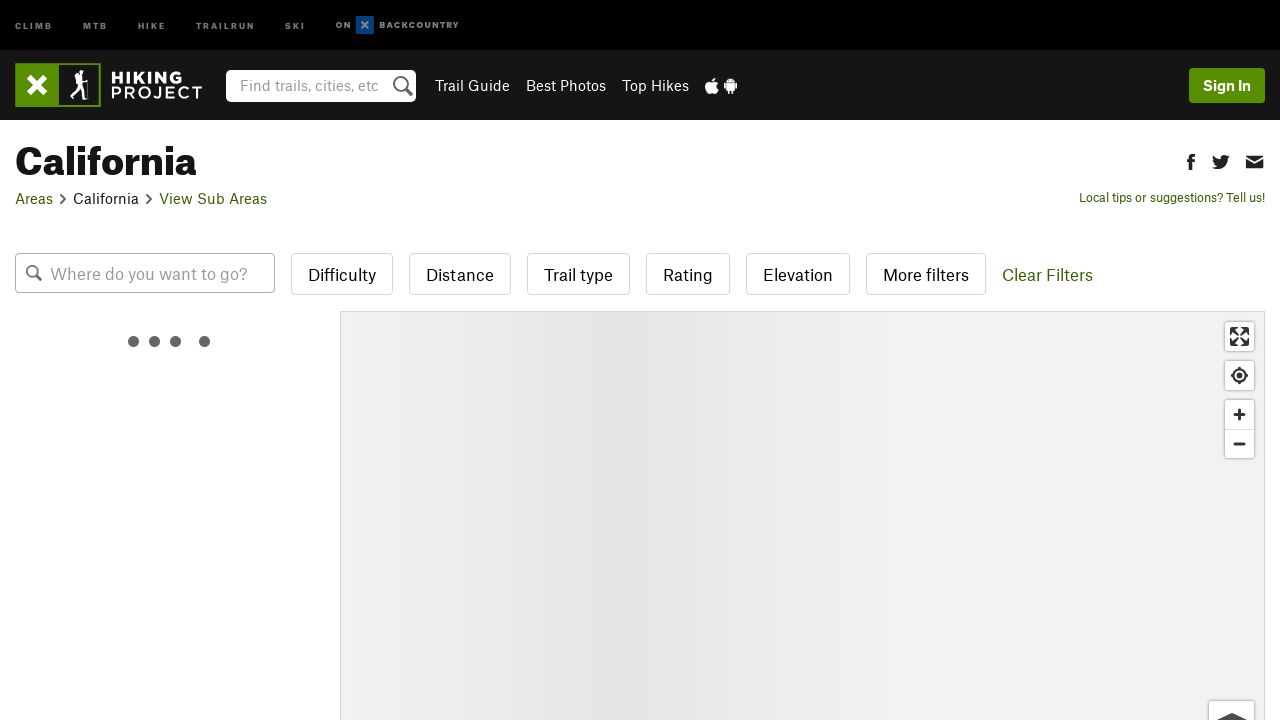

Clicked 'Show More' button to load additional trails at (105, 361) on #load-more-trails
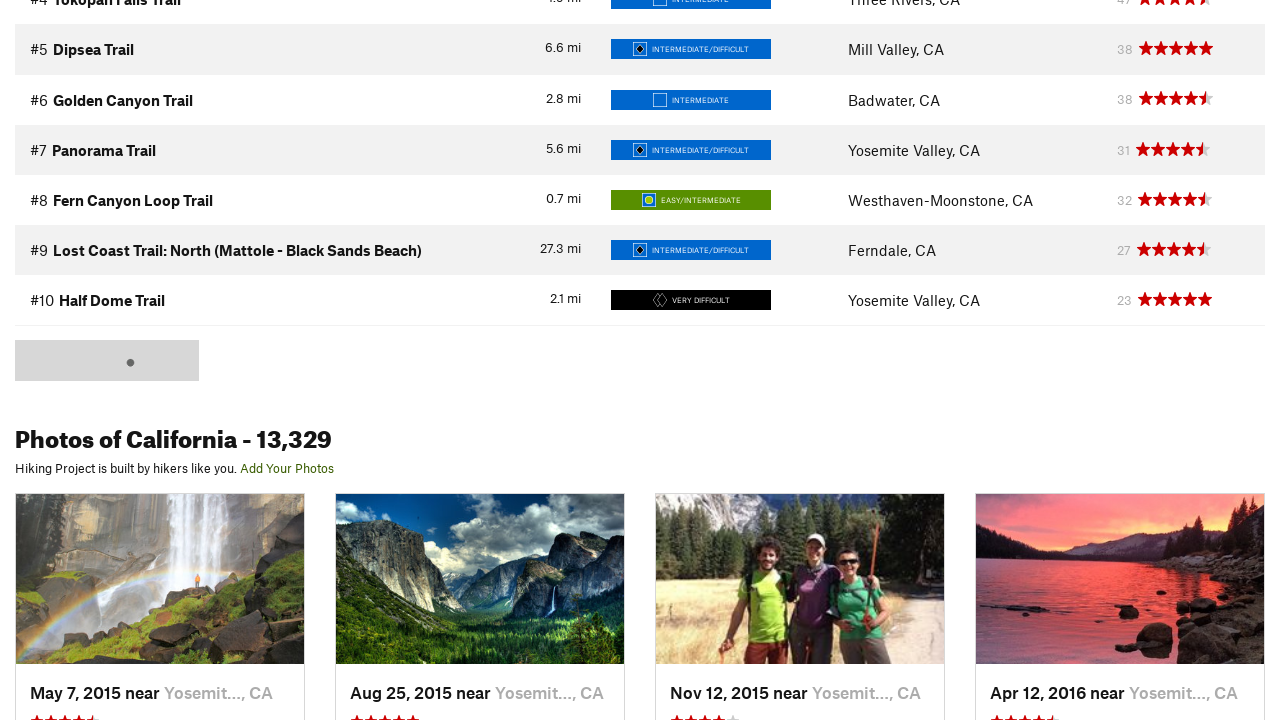

Waited for new trail content to load
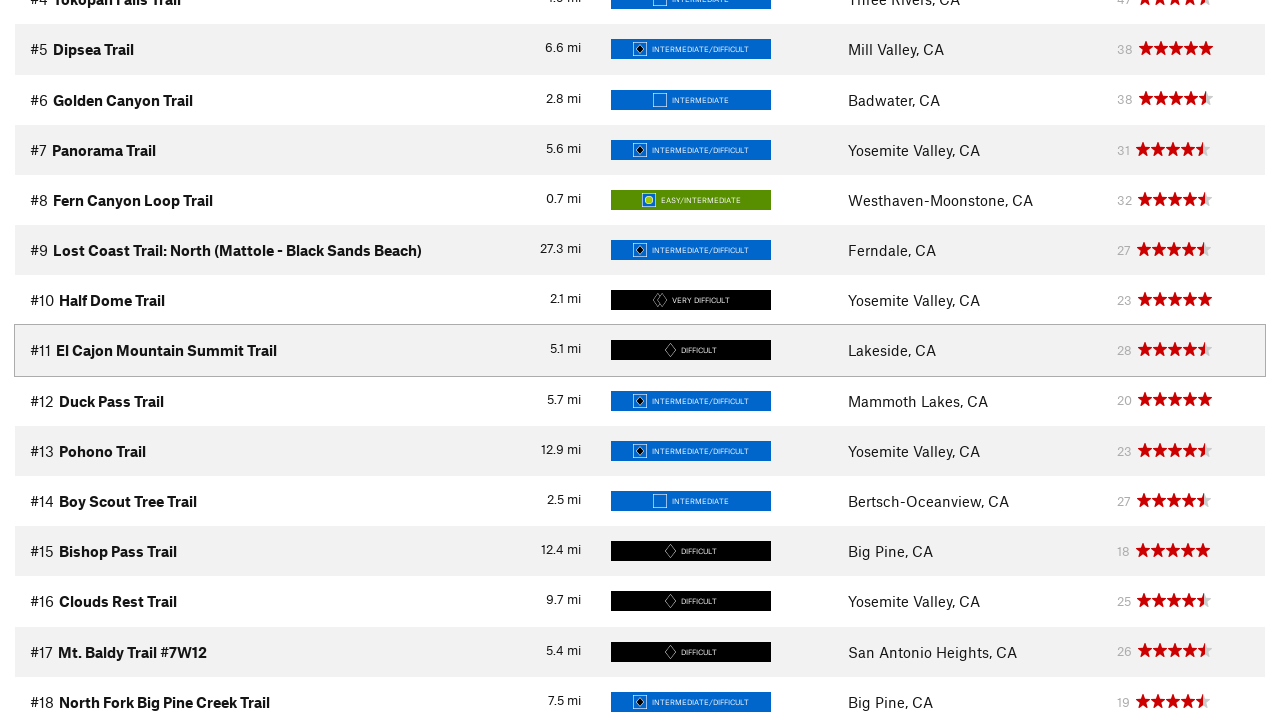

Clicked 'Show More' button to load additional trails at (79, 360) on #load-more-trails
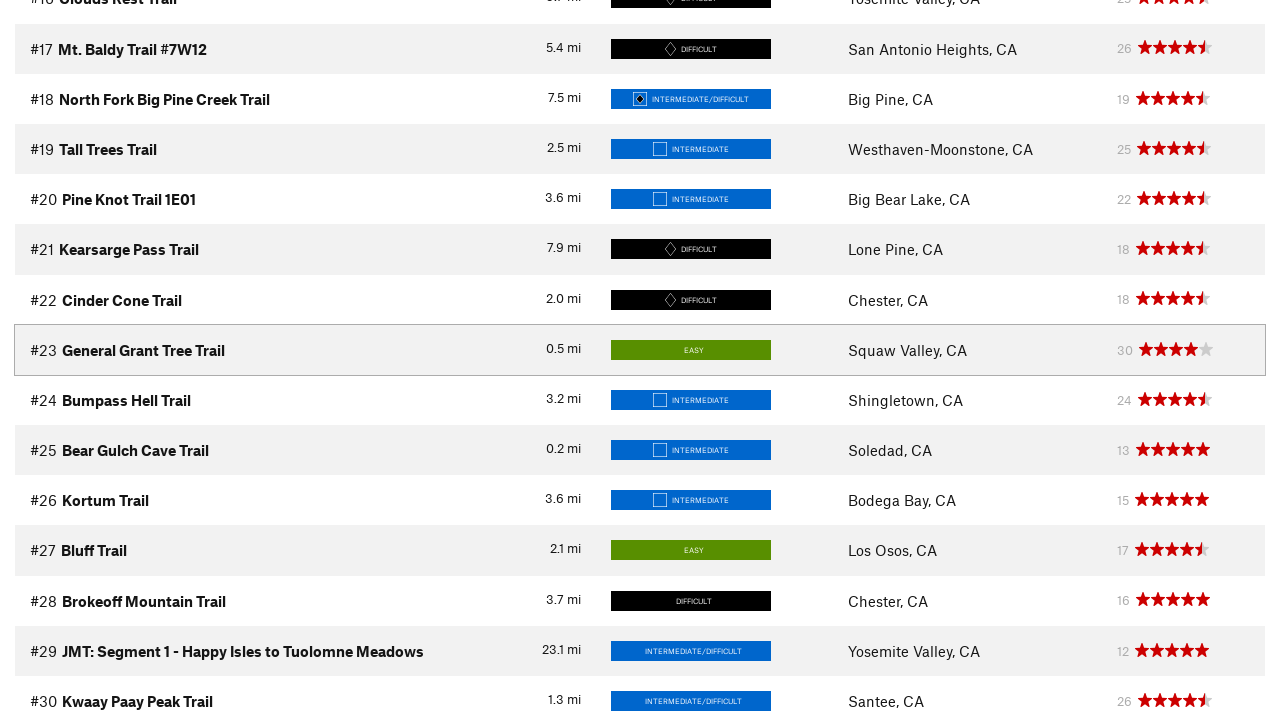

Waited for new trail content to load
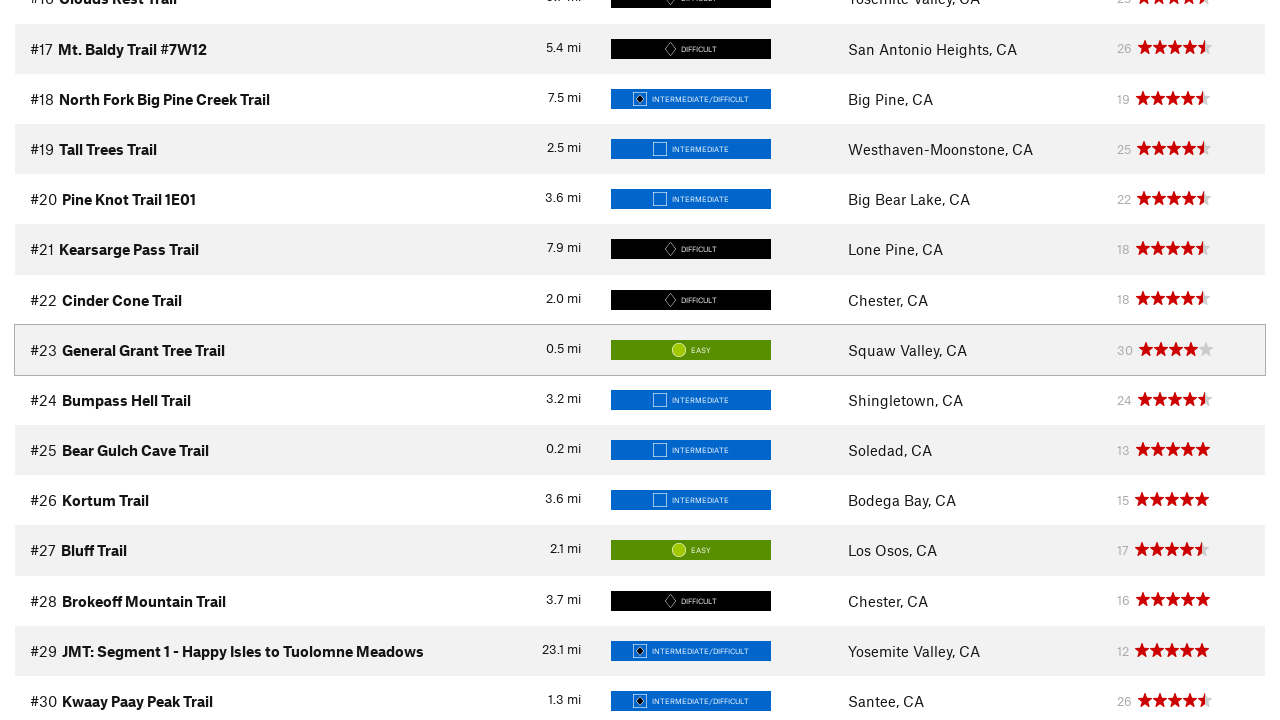

Clicked 'Show More' button to load additional trails at (79, 360) on #load-more-trails
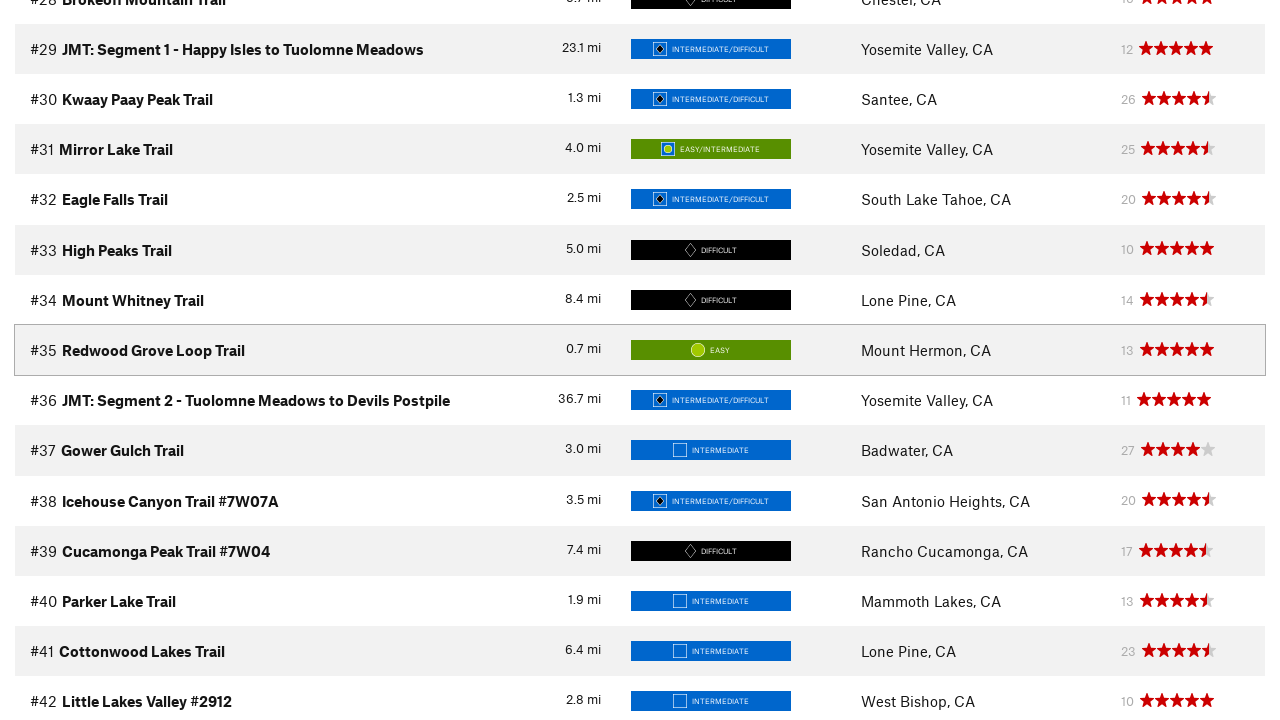

Waited for new trail content to load
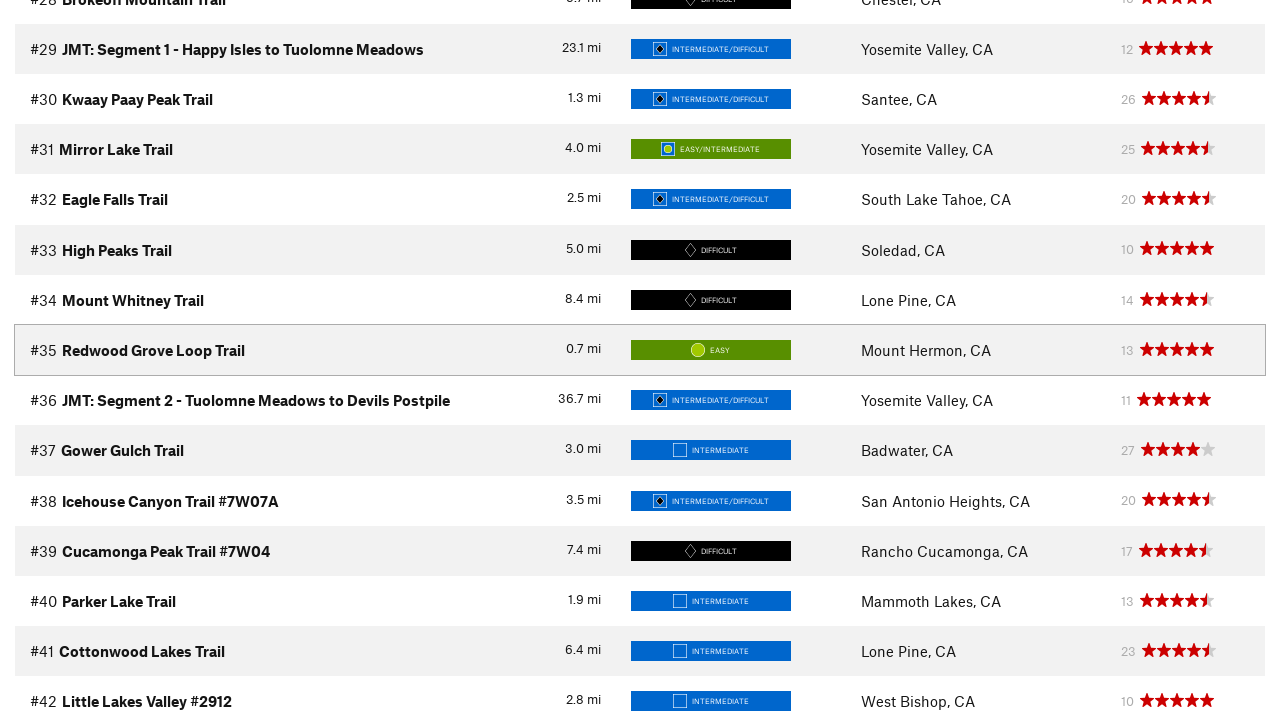

Clicked 'Show More' button to load additional trails at (79, 361) on #load-more-trails
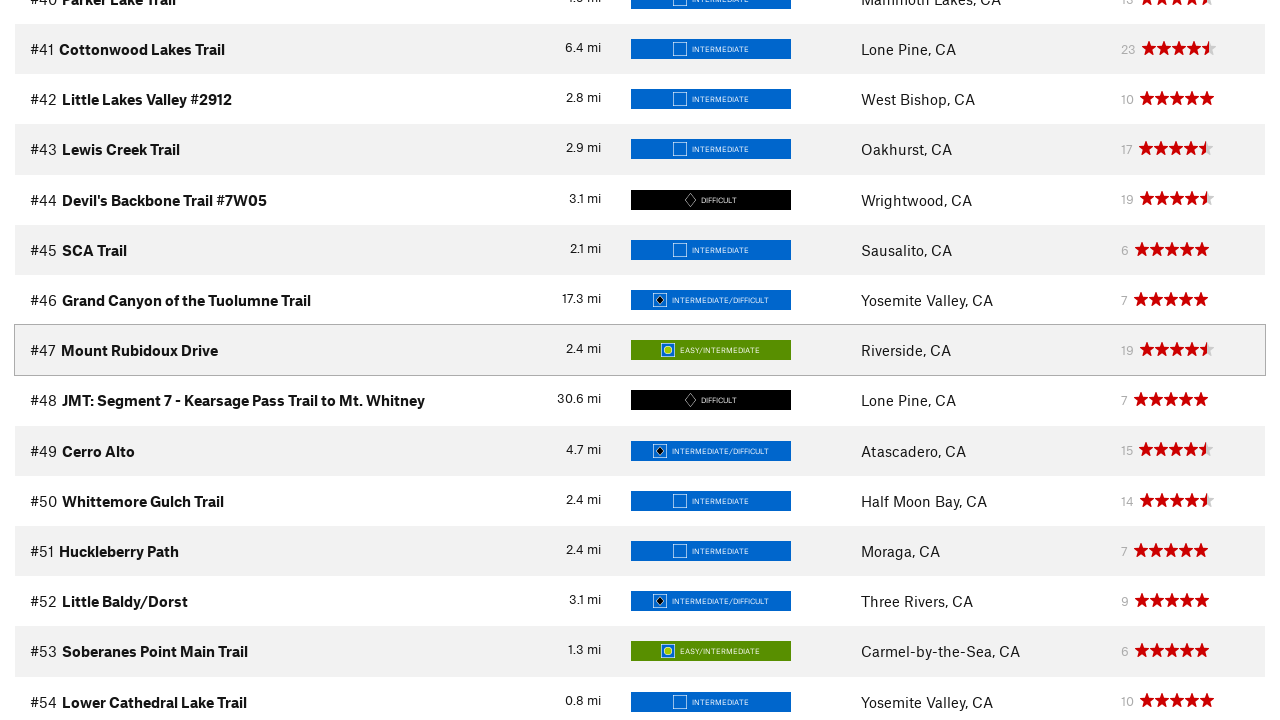

Waited for new trail content to load
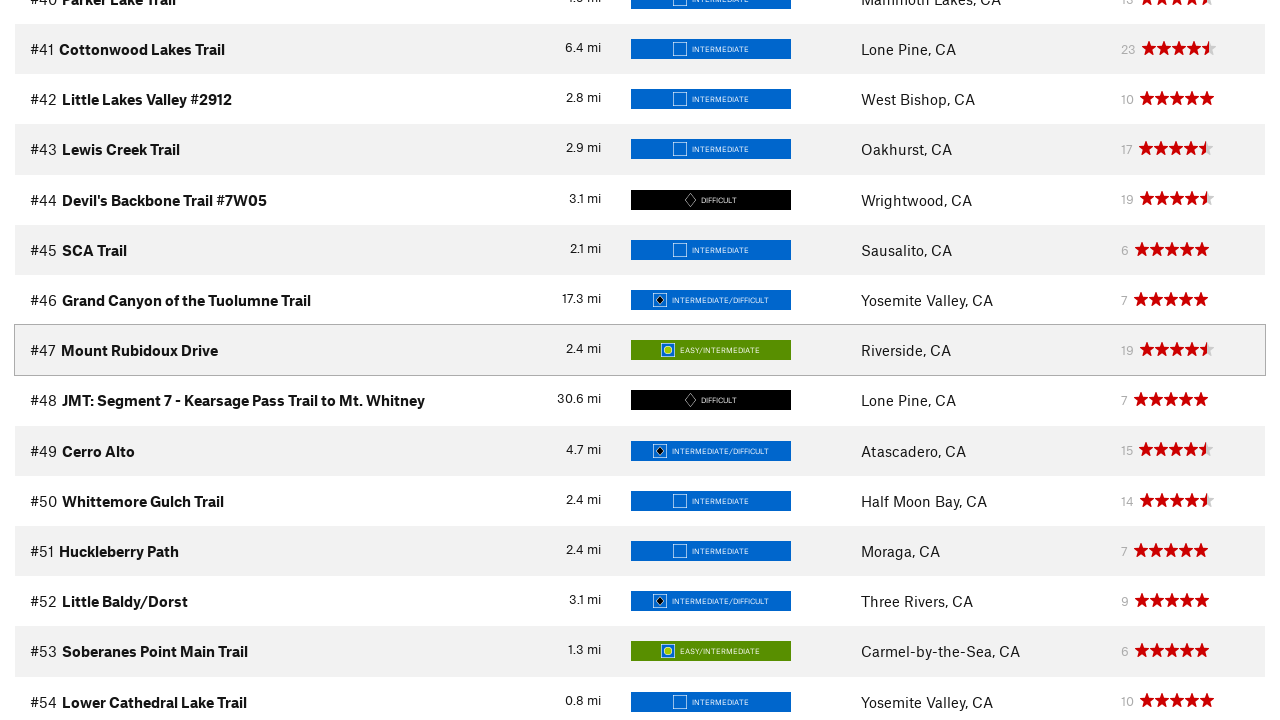

Clicked 'Show More' button to load additional trails at (79, 361) on #load-more-trails
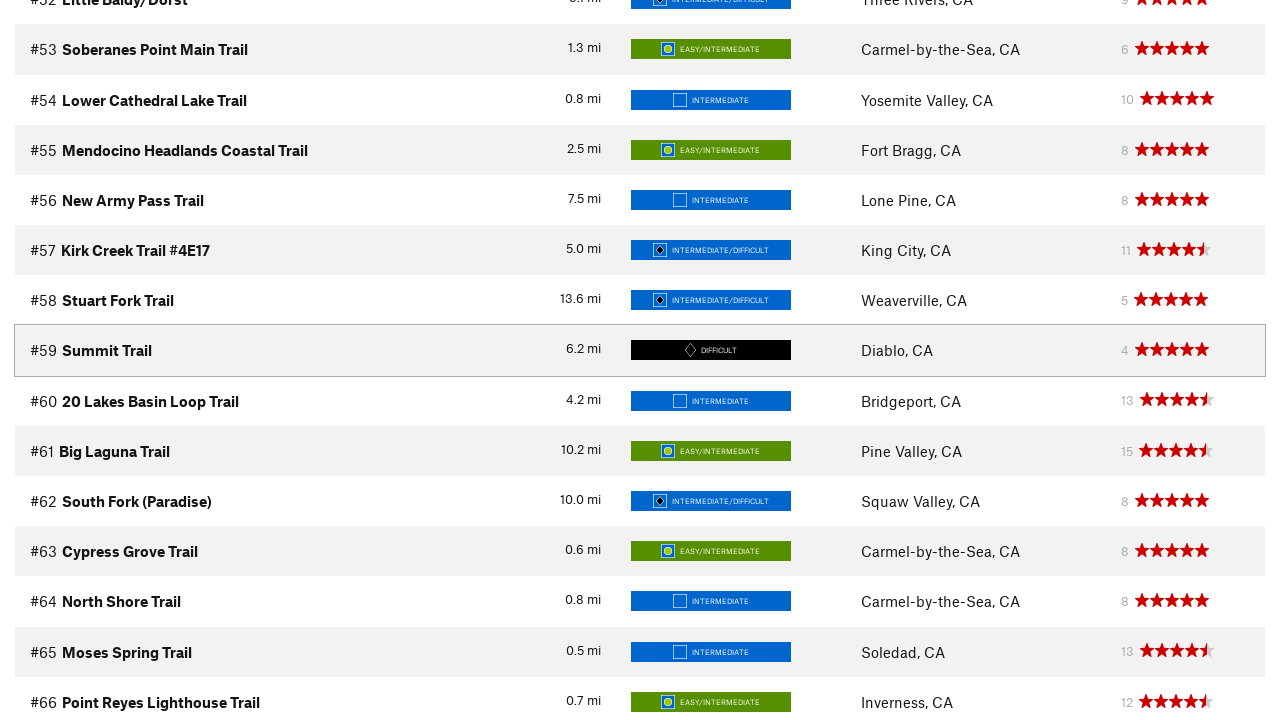

Waited for new trail content to load
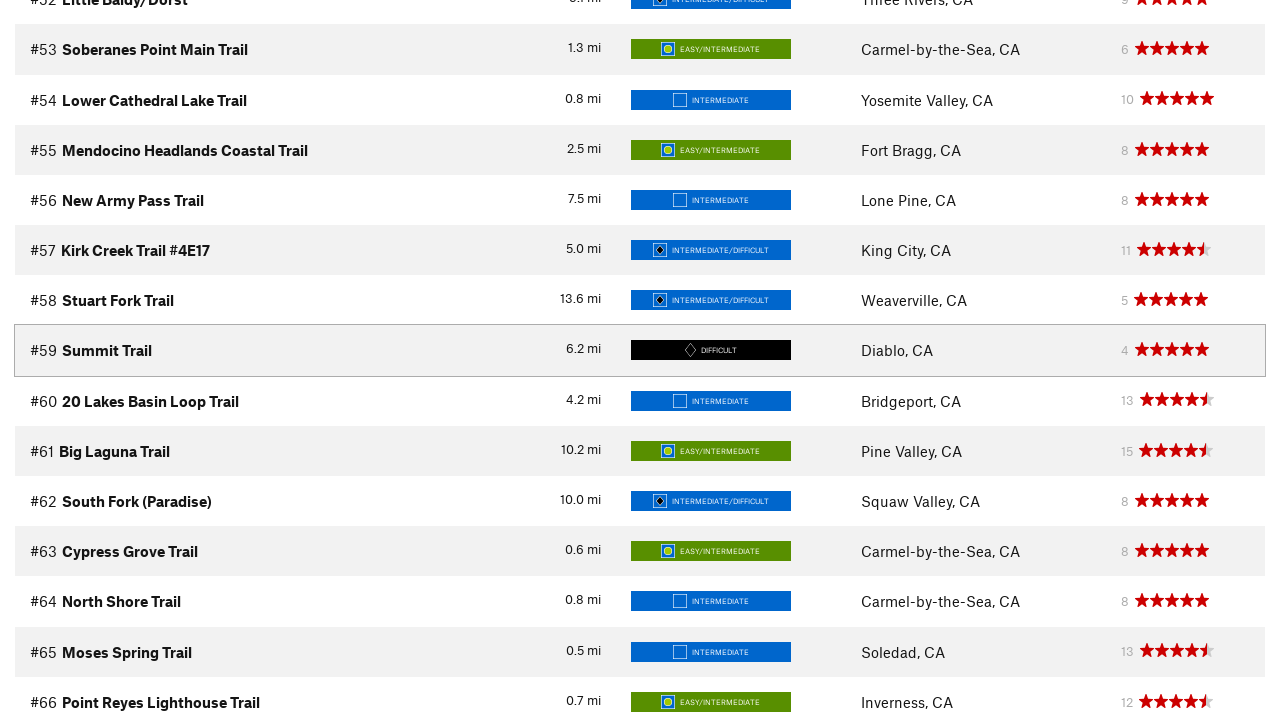

Clicked 'Show More' button to load additional trails at (79, 360) on #load-more-trails
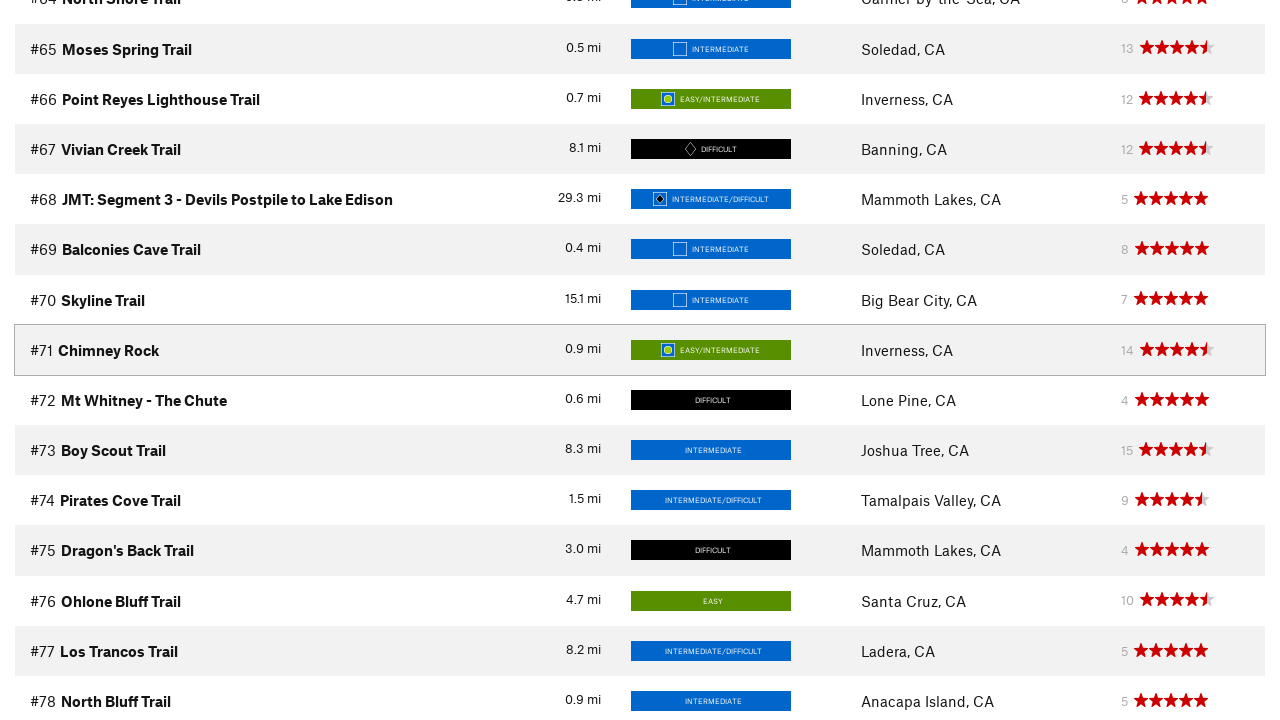

Waited for new trail content to load
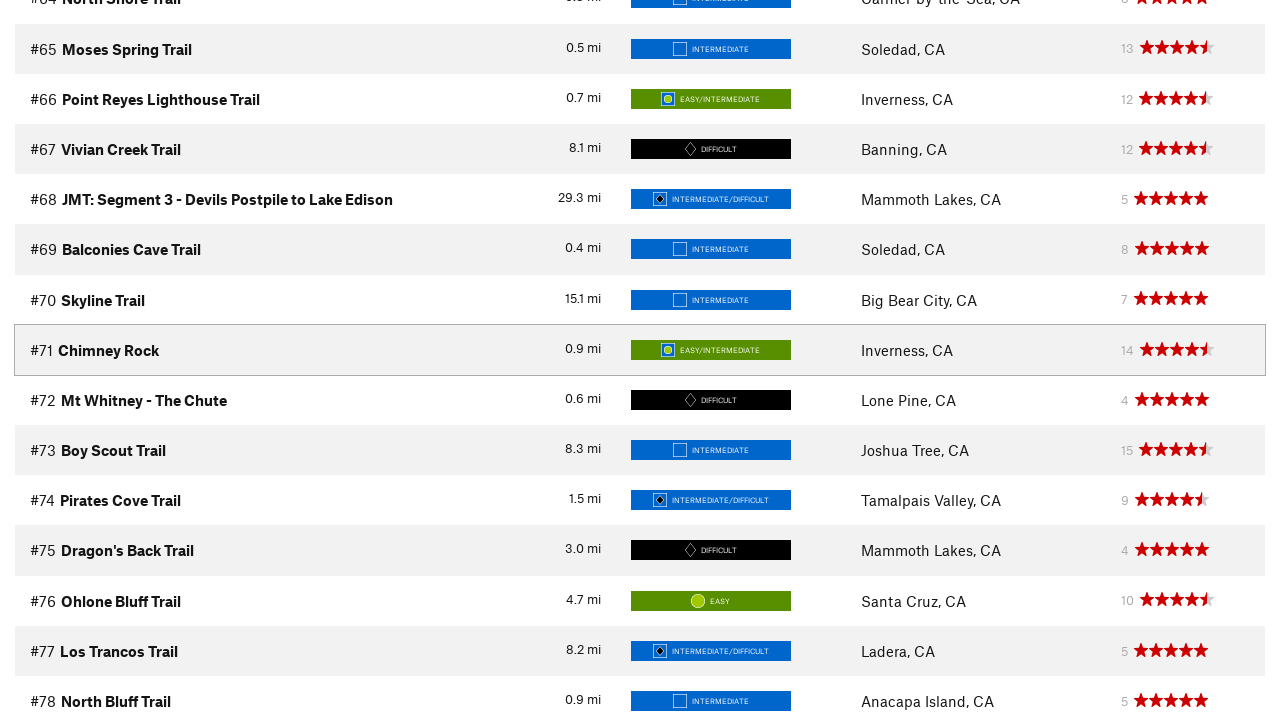

Clicked 'Show More' button to load additional trails at (79, 360) on #load-more-trails
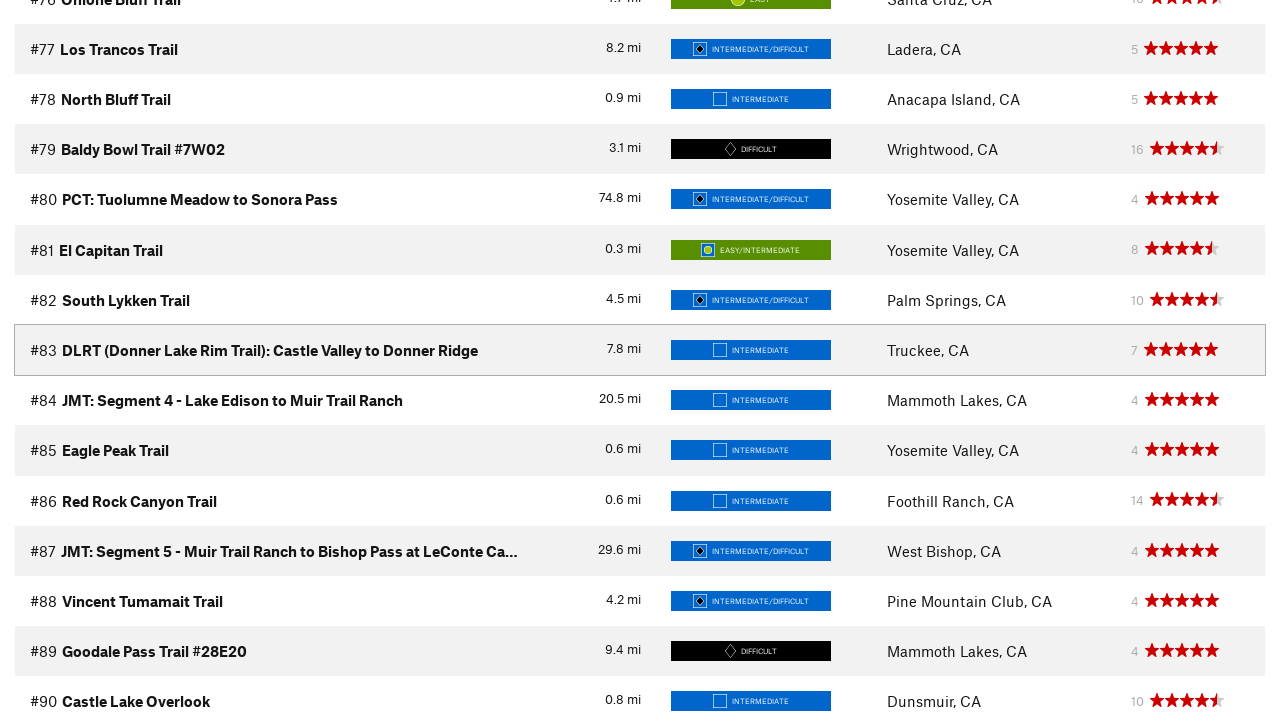

Waited for new trail content to load
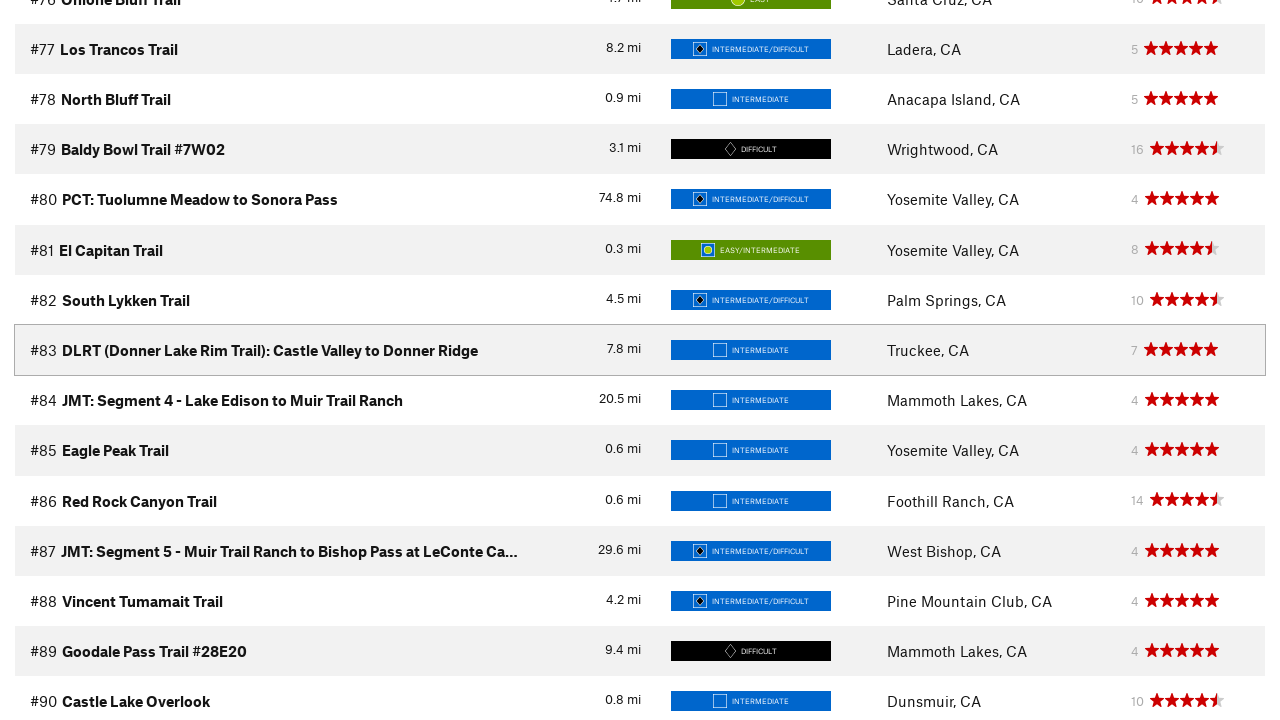

Clicked 'Show More' button to load additional trails at (79, 361) on #load-more-trails
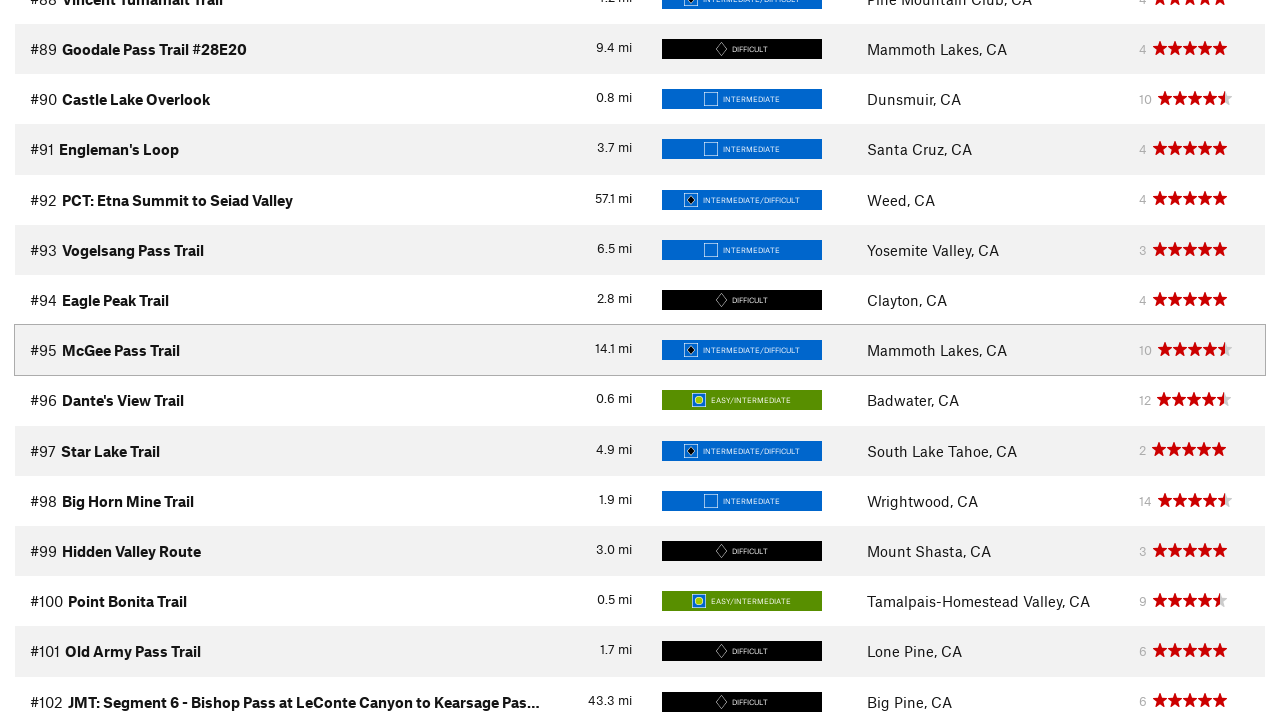

Waited for new trail content to load
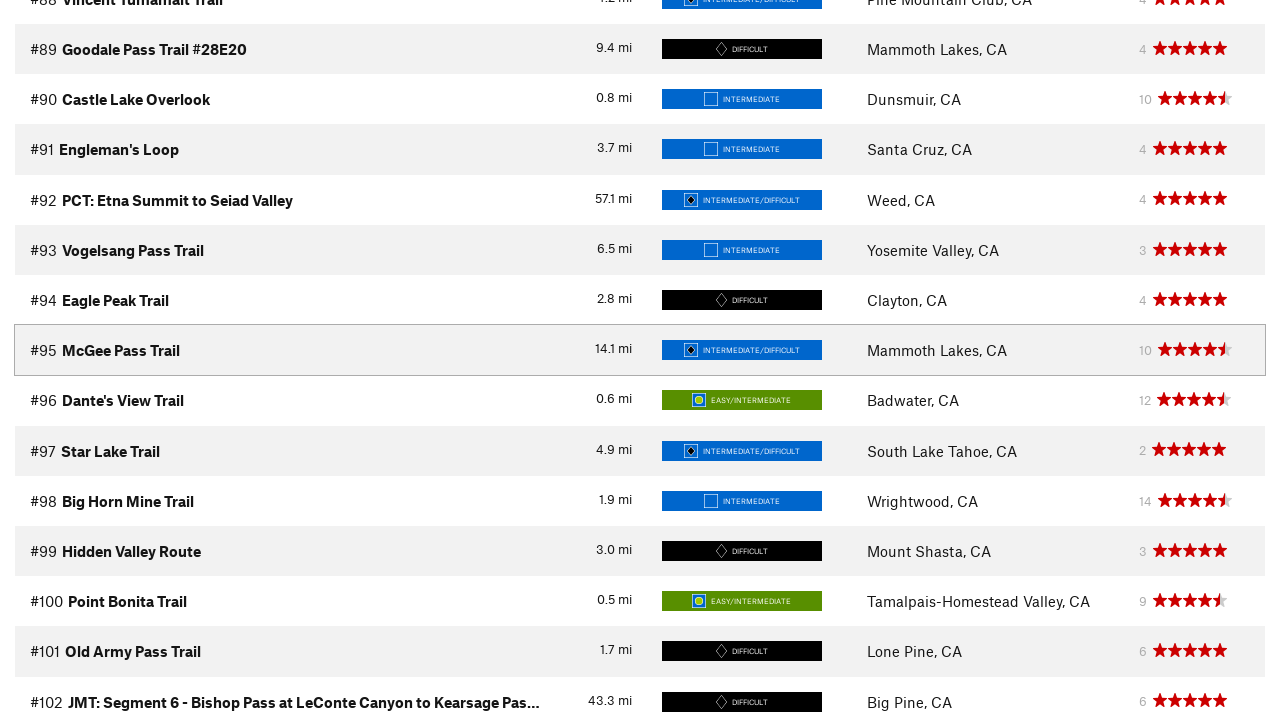

Clicked 'Show More' button to load additional trails at (79, 361) on #load-more-trails
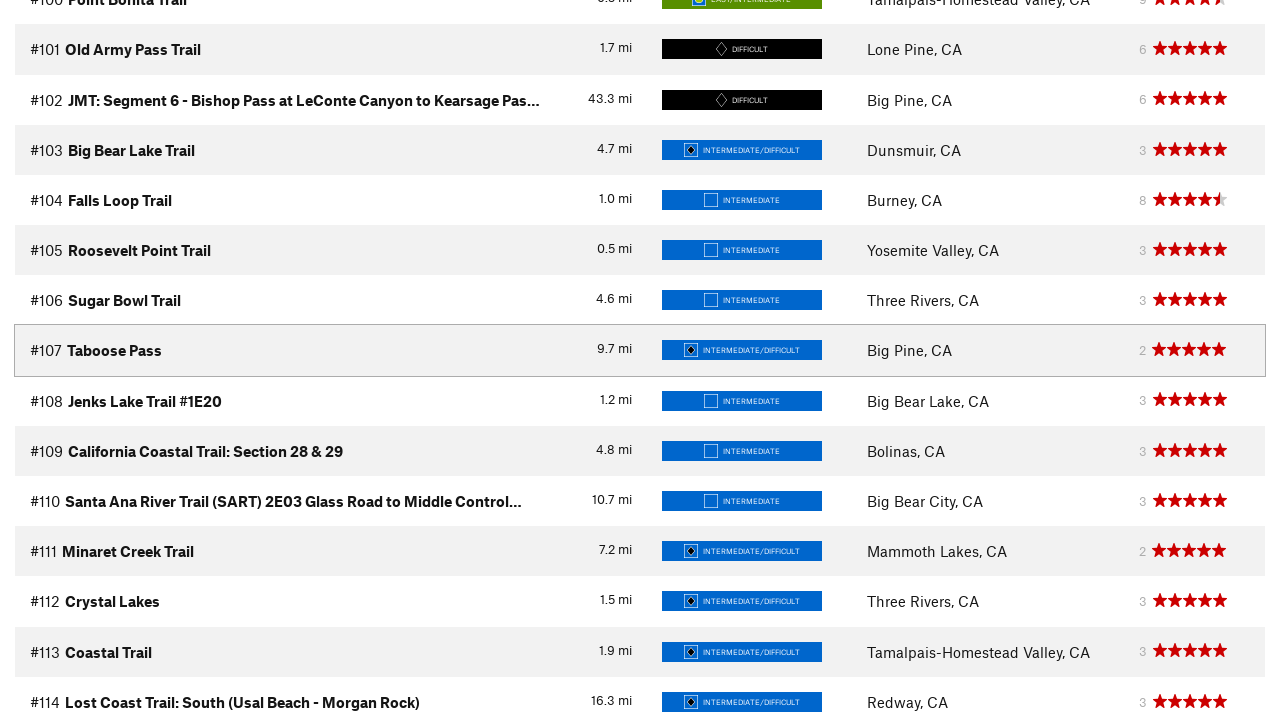

Waited for new trail content to load
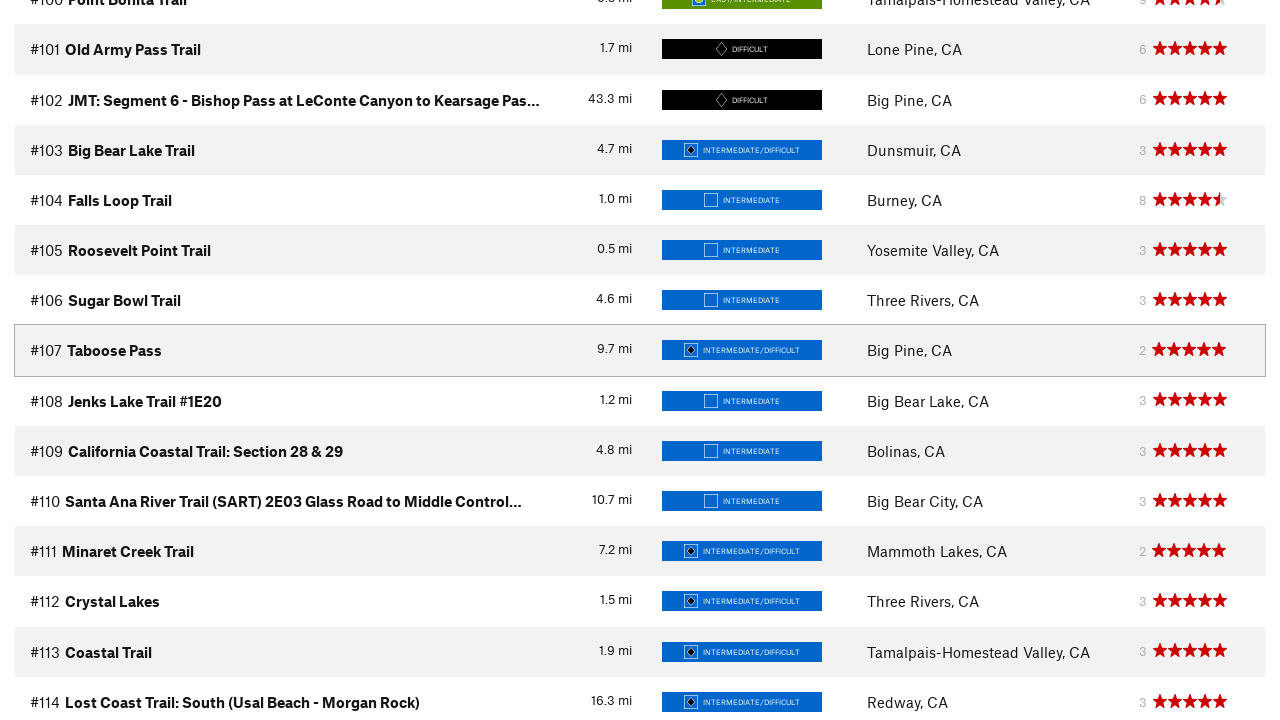

Clicked 'Show More' button to load additional trails at (79, 360) on #load-more-trails
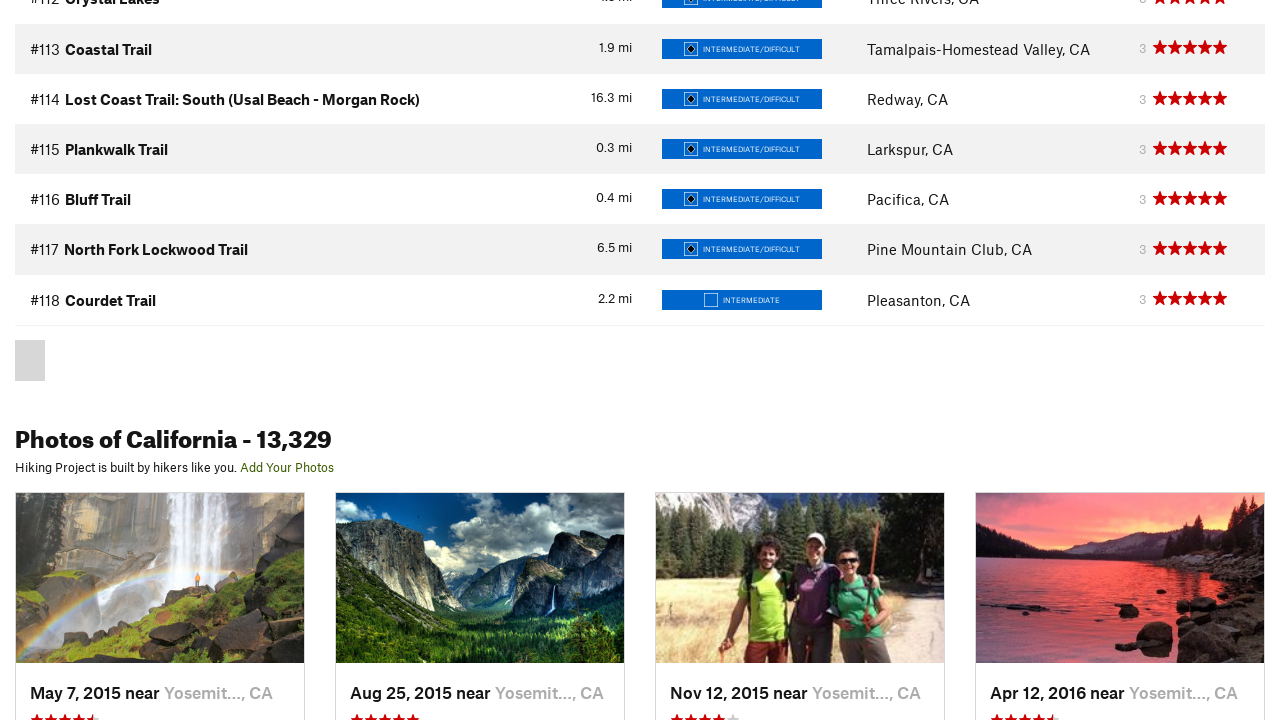

Waited for new trail content to load
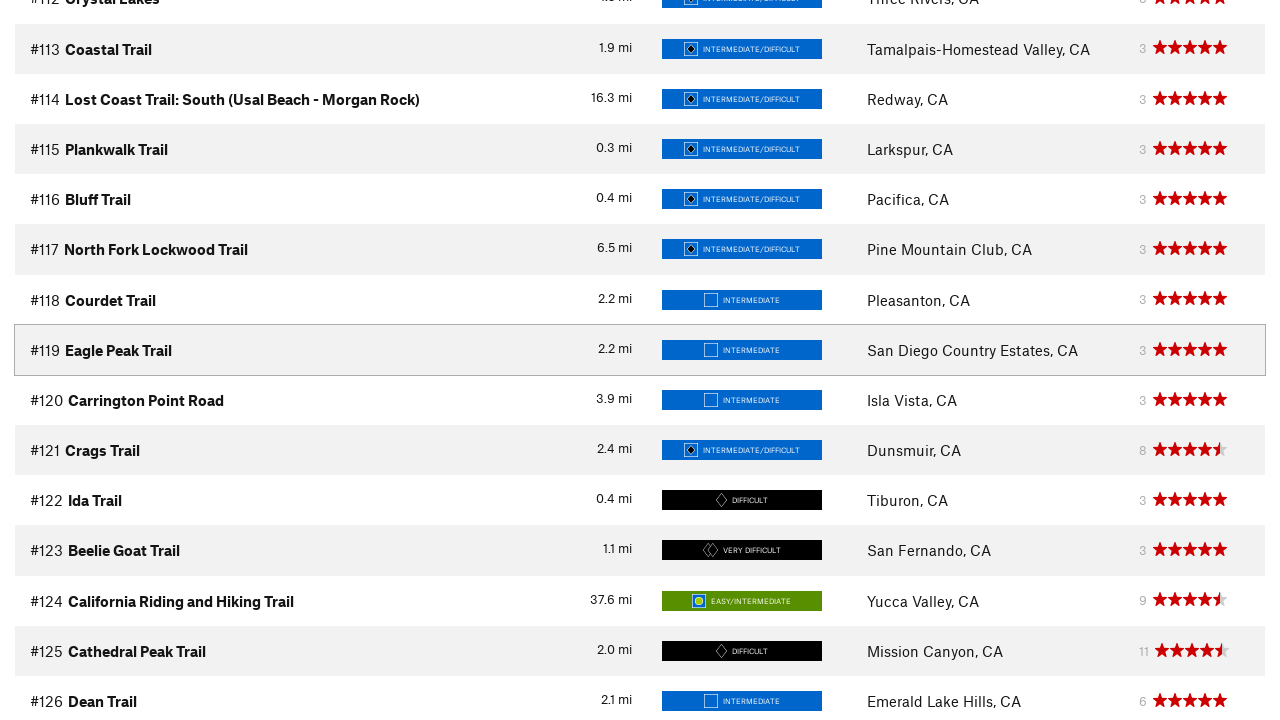

Verified that trail rows are loaded on the page
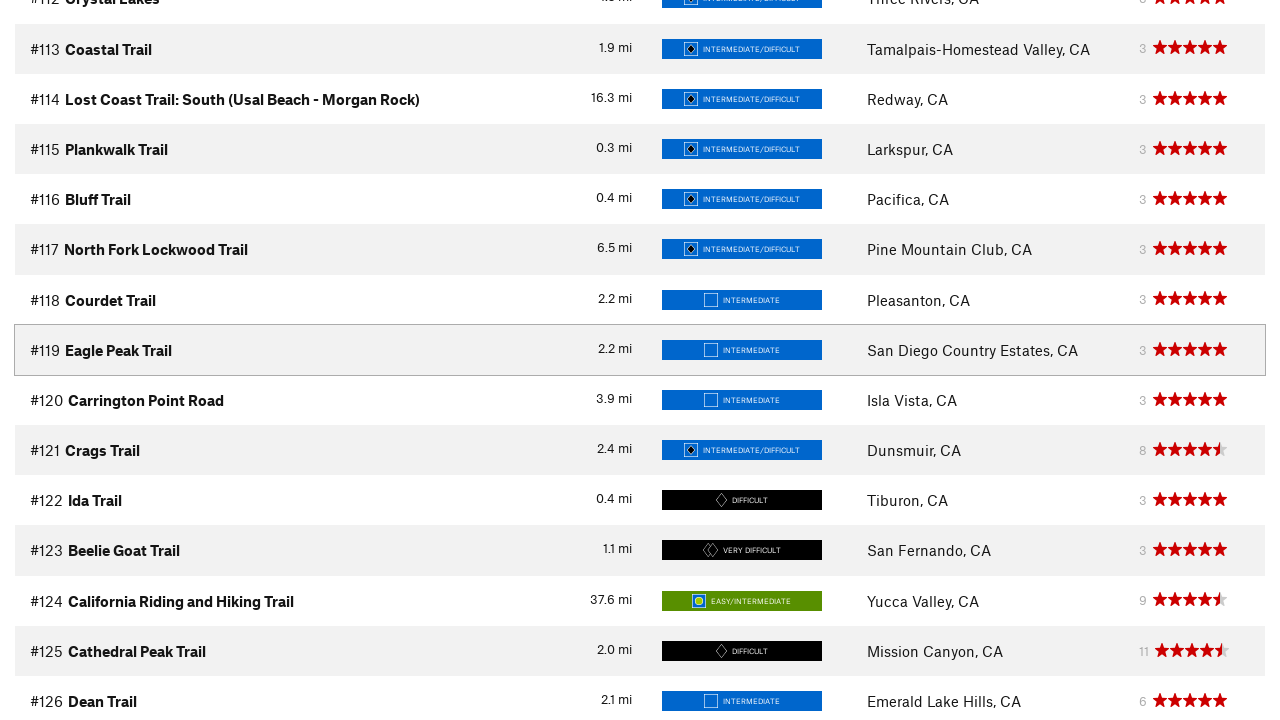

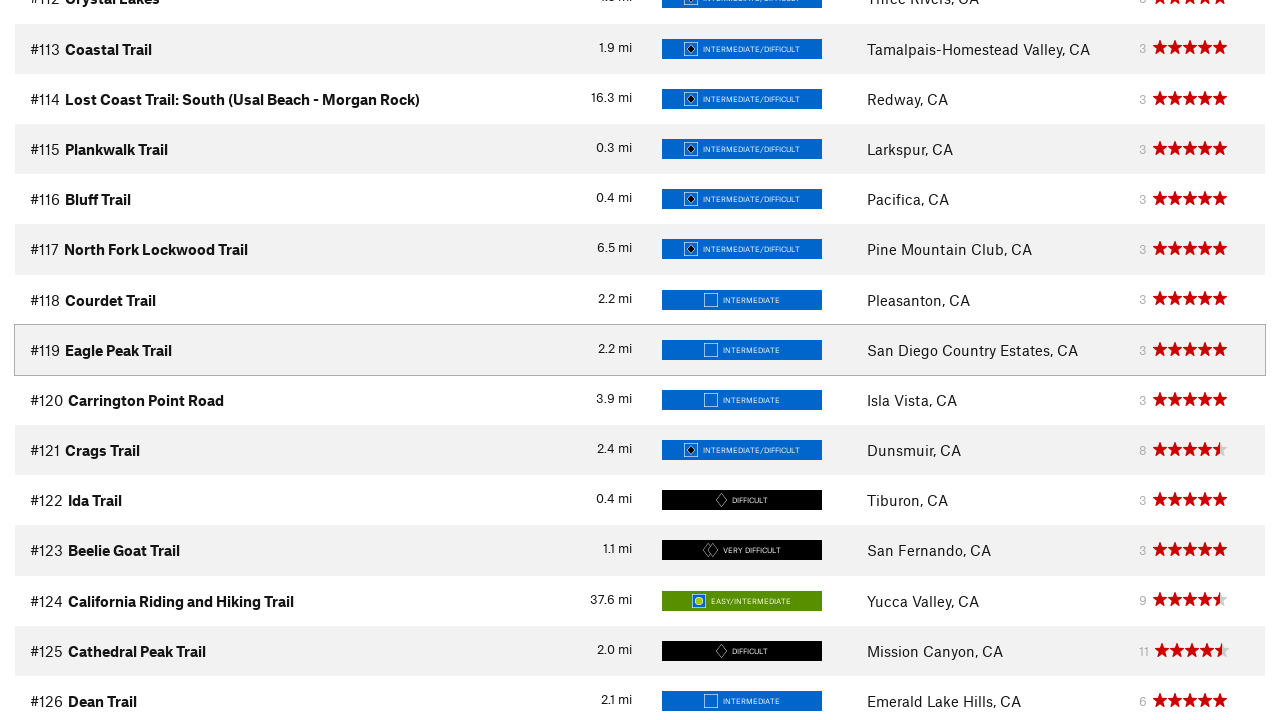